Tests mouse hover functionality by hovering over multiple images (compass, calendar, award, landscape) and verifying each caption text appears

Starting URL: https://bonigarcia.dev/selenium-webdriver-java/mouse-over.html

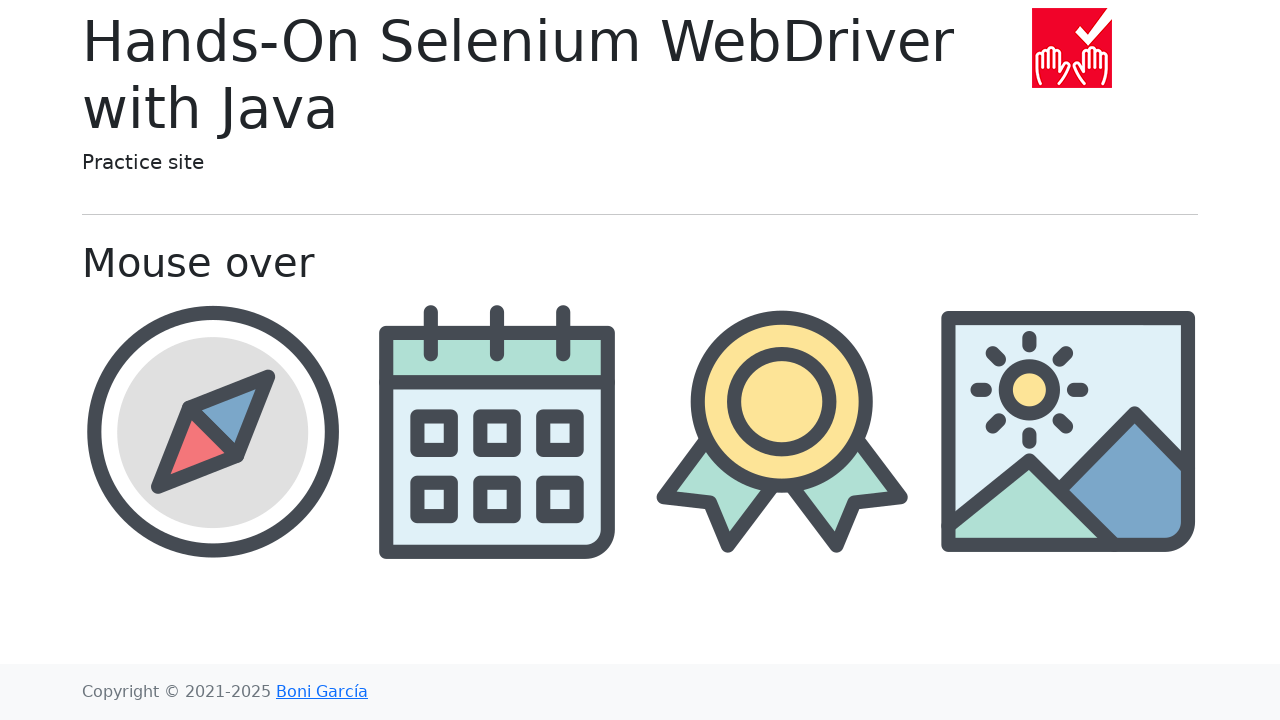

Set viewport size to 1920x1080
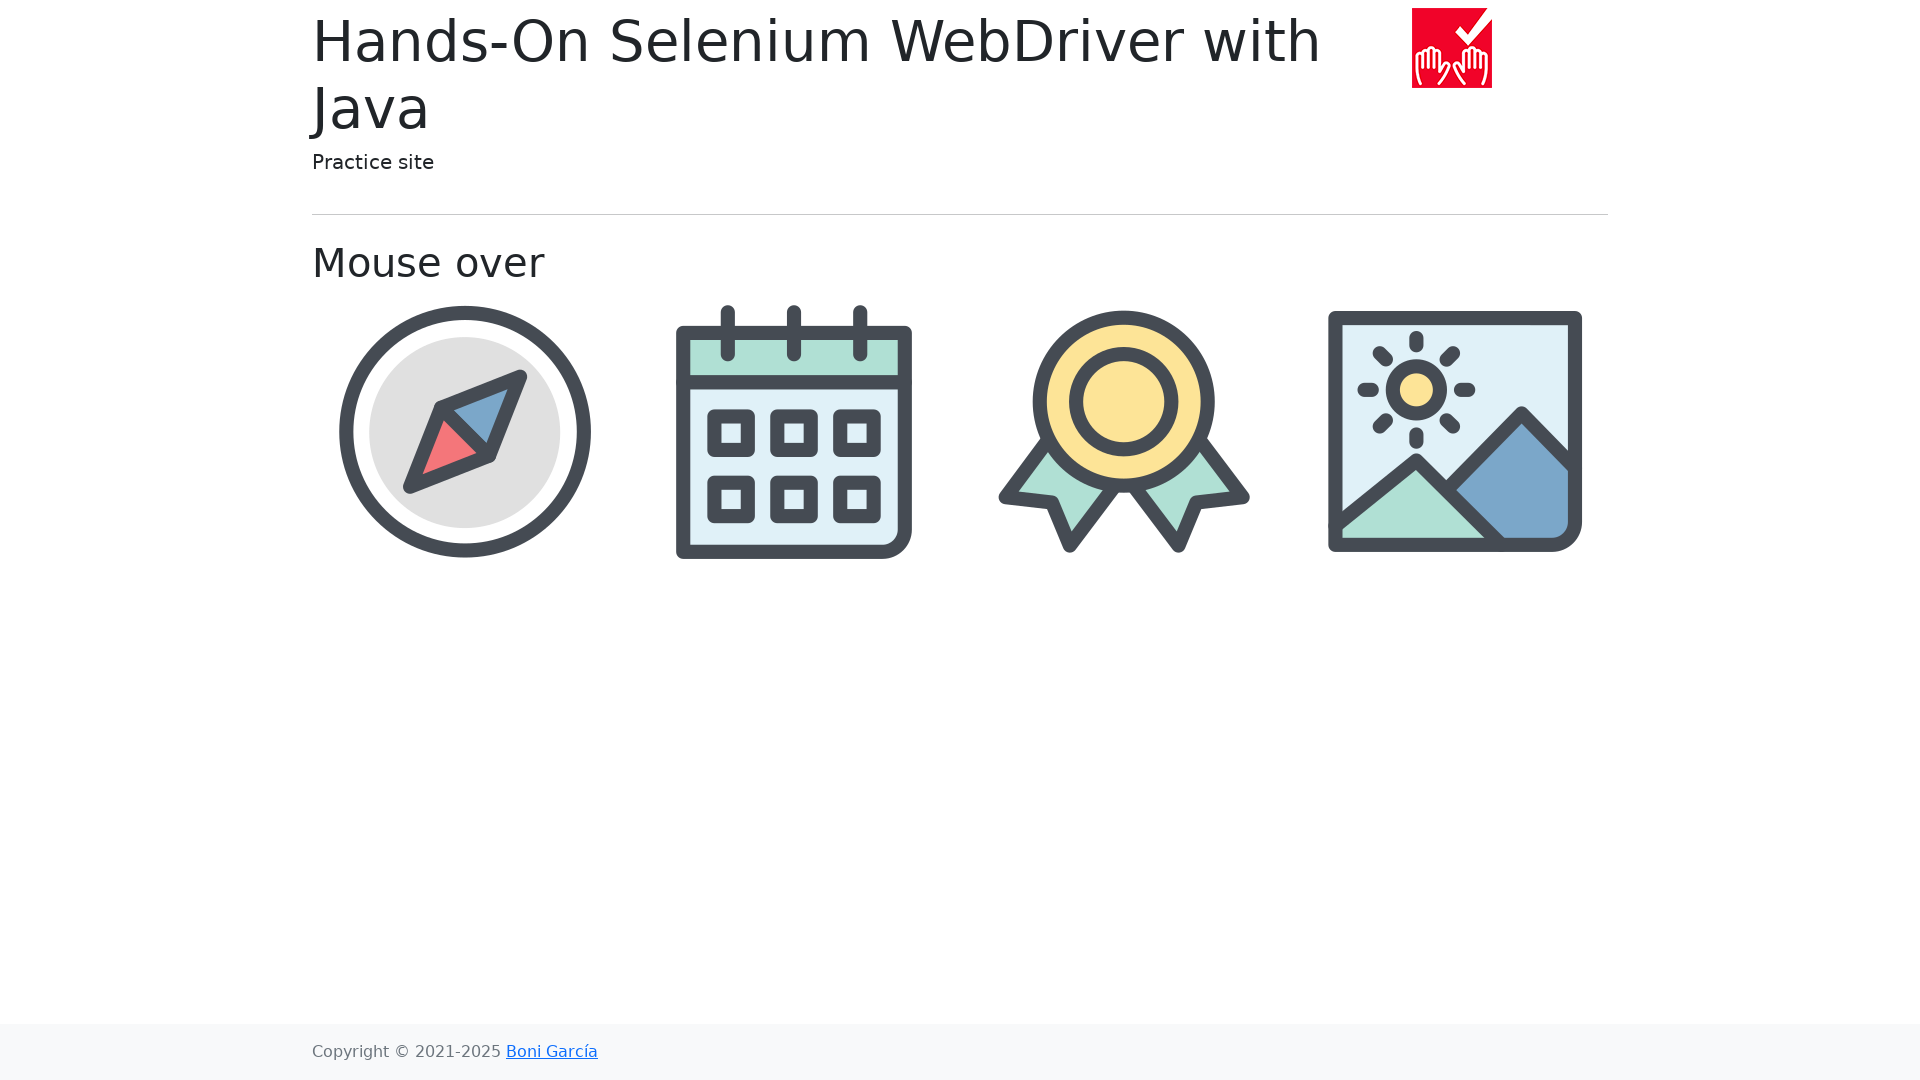

Hovered over compass image at (465, 431) on //img[@src='img/compass.png']
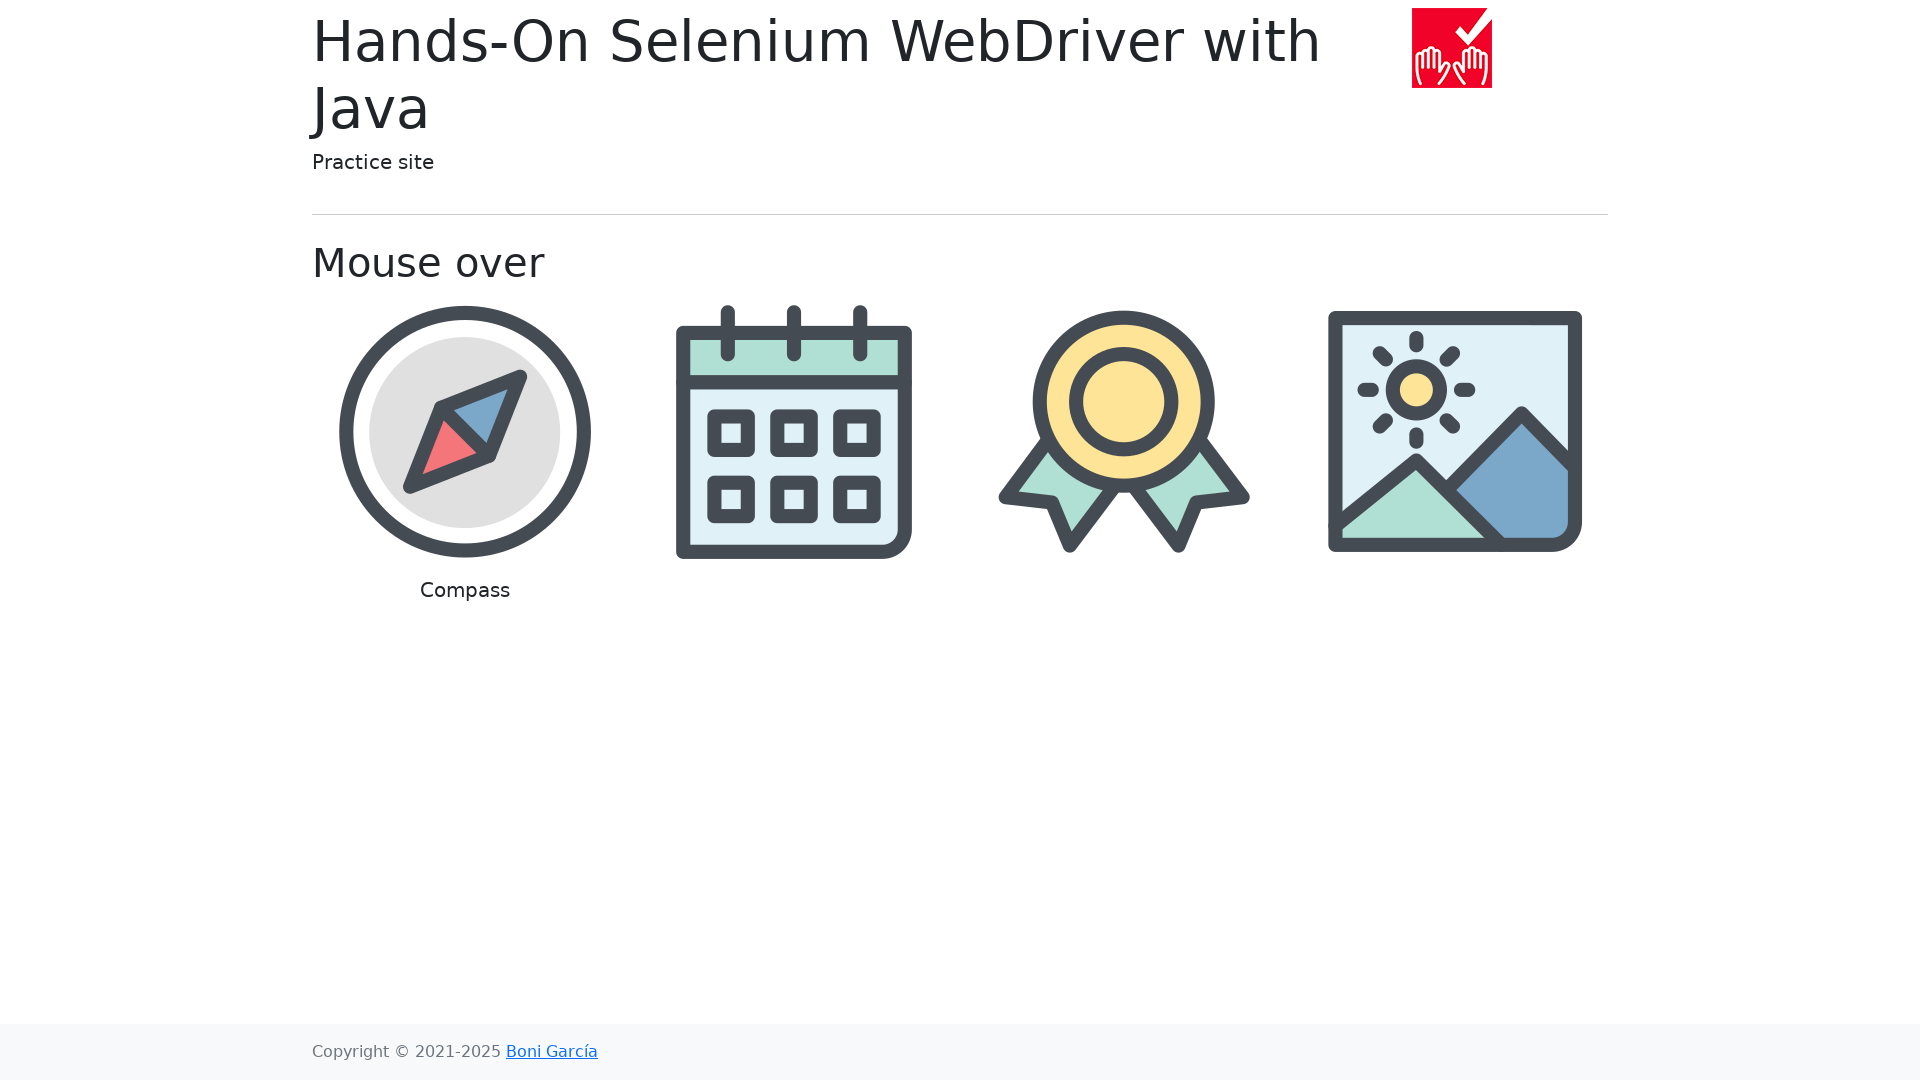

Waited for compass caption to appear
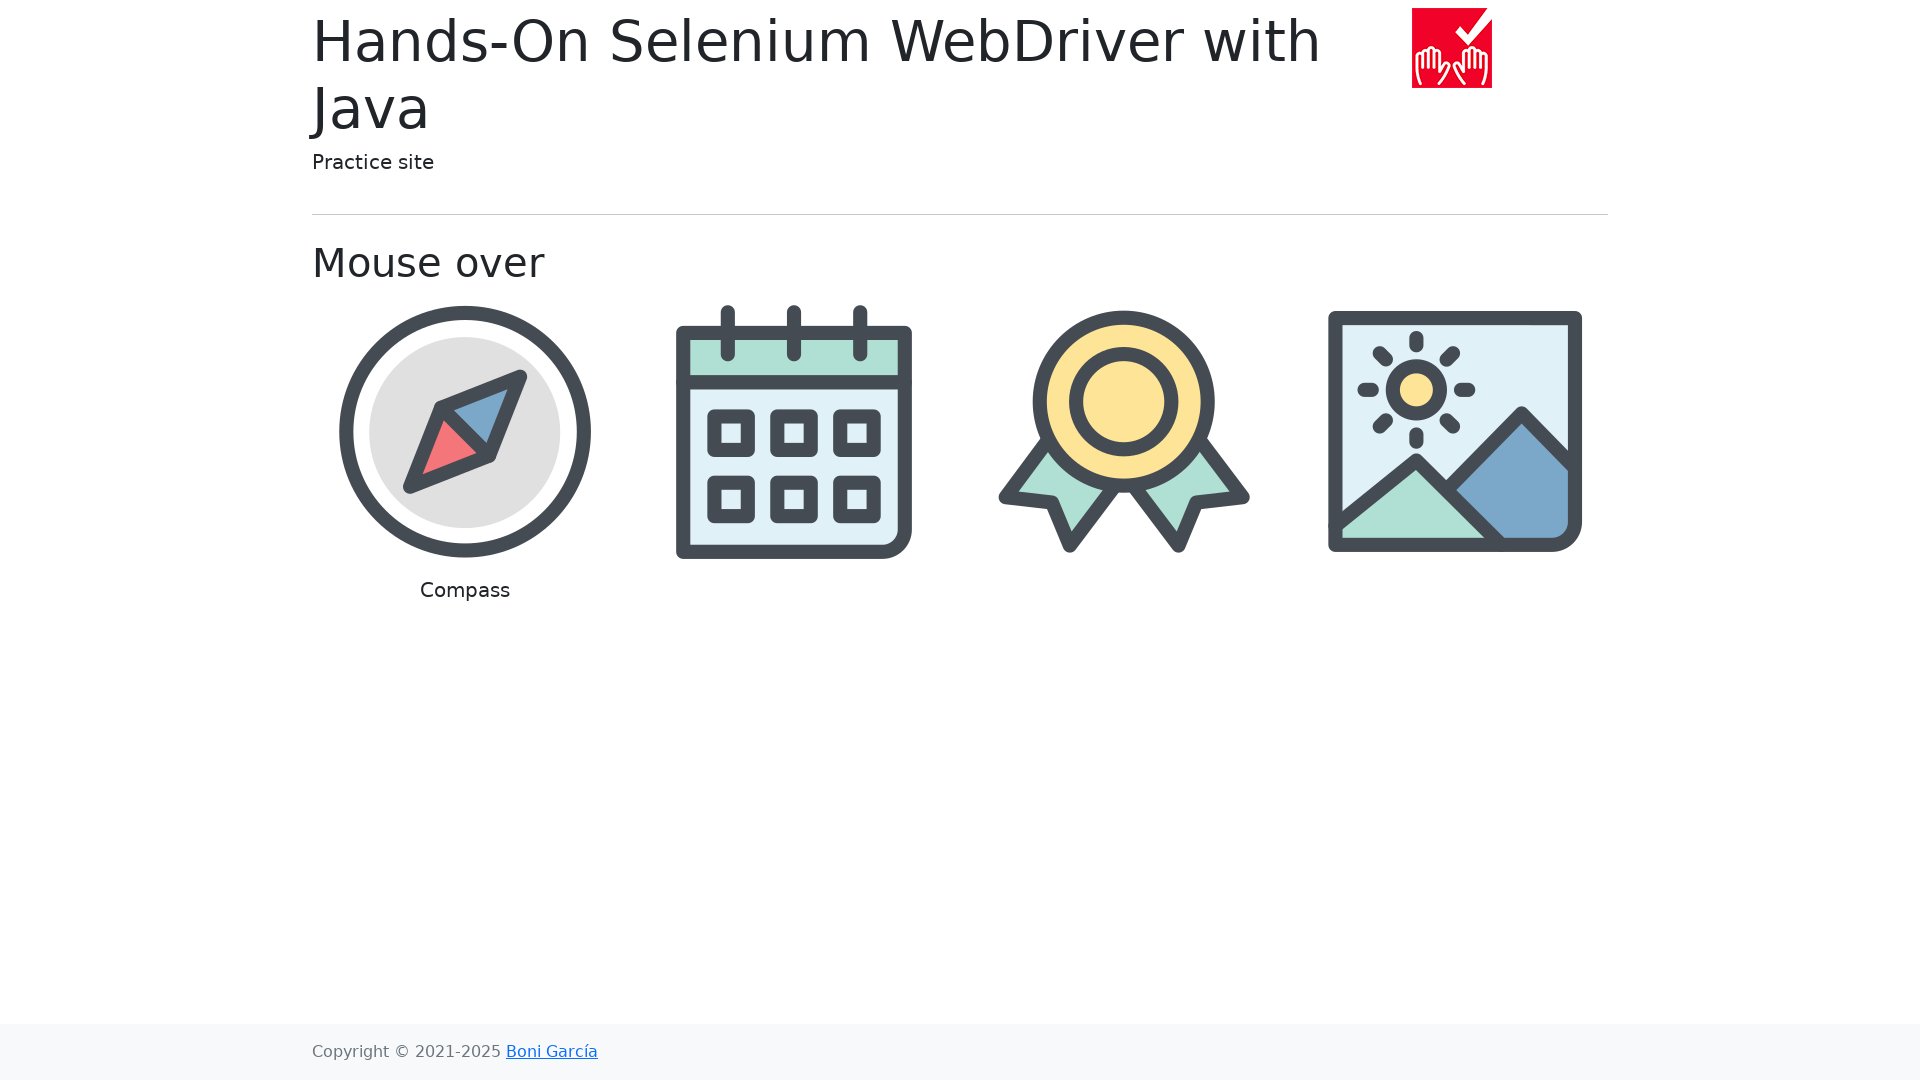

Hovered over calendar image at (795, 431) on //img[@src='img/calendar.png']
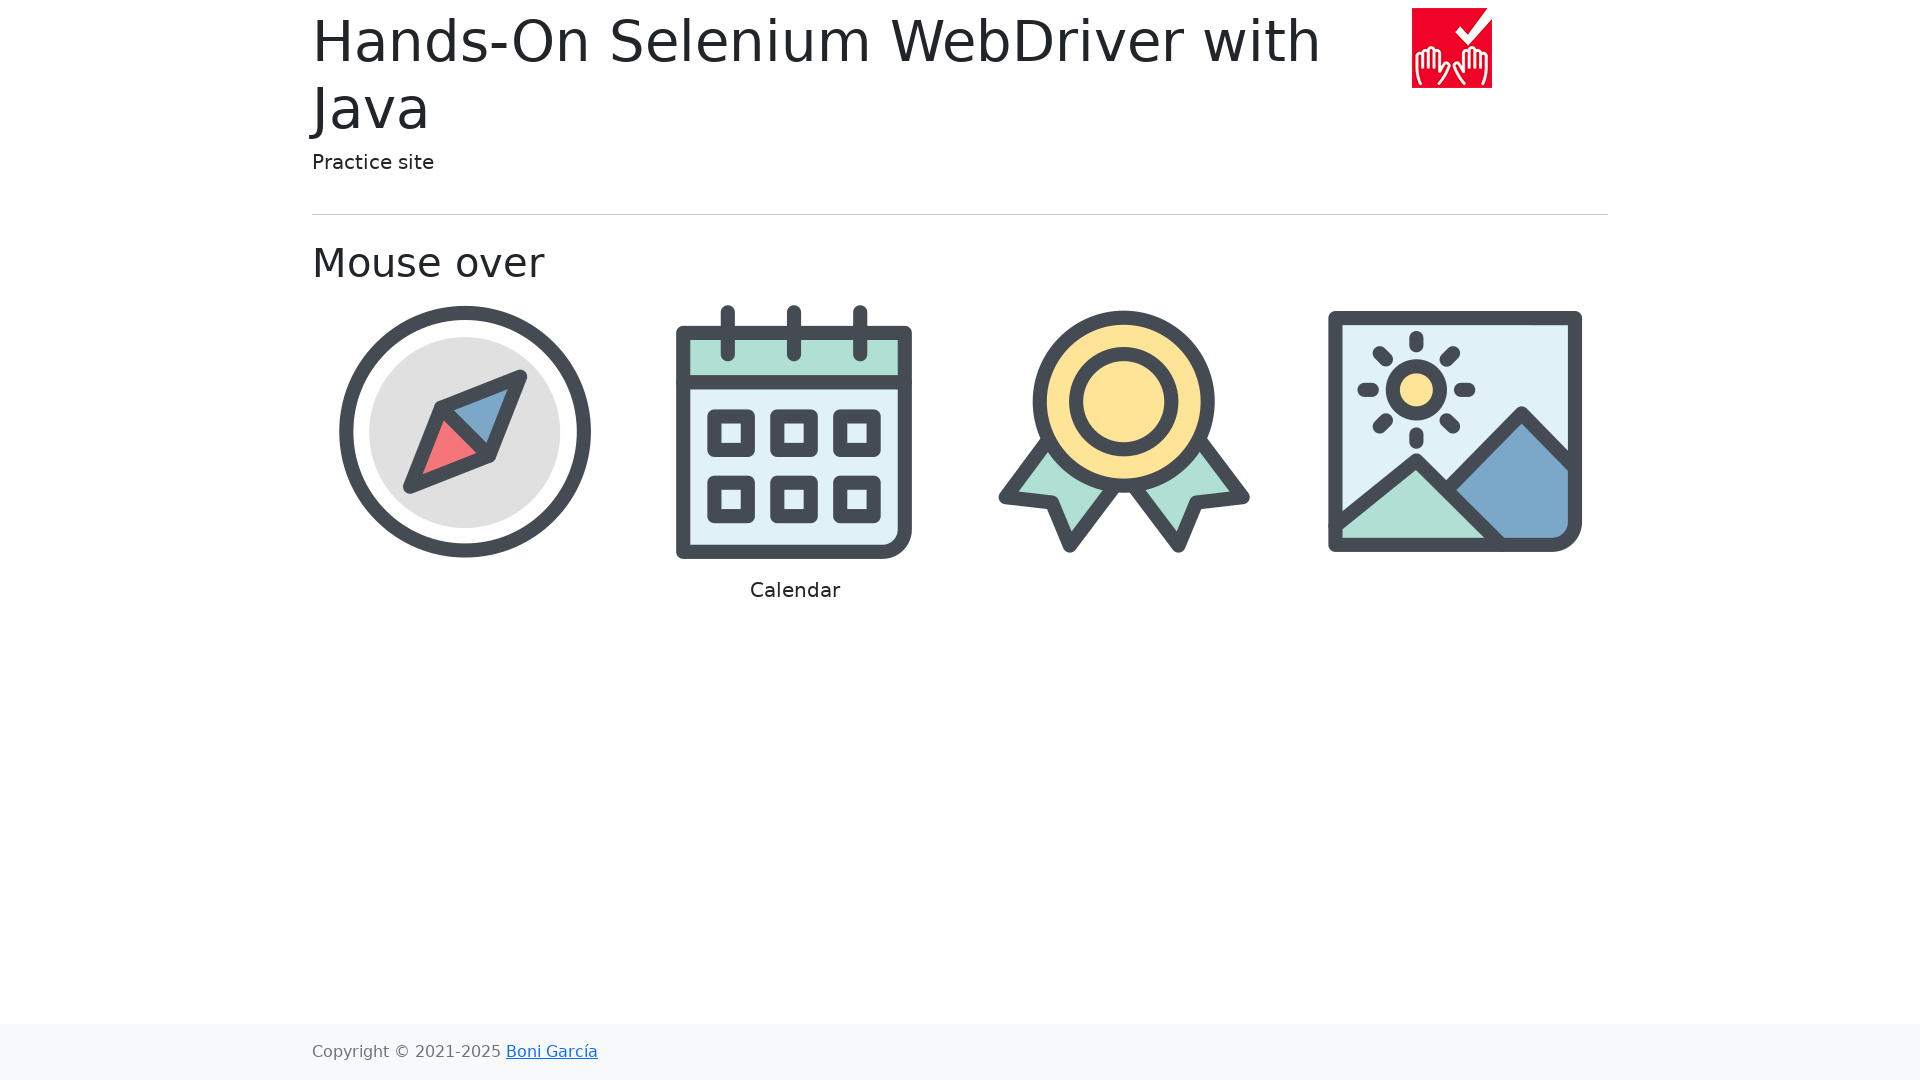

Waited for calendar caption to appear
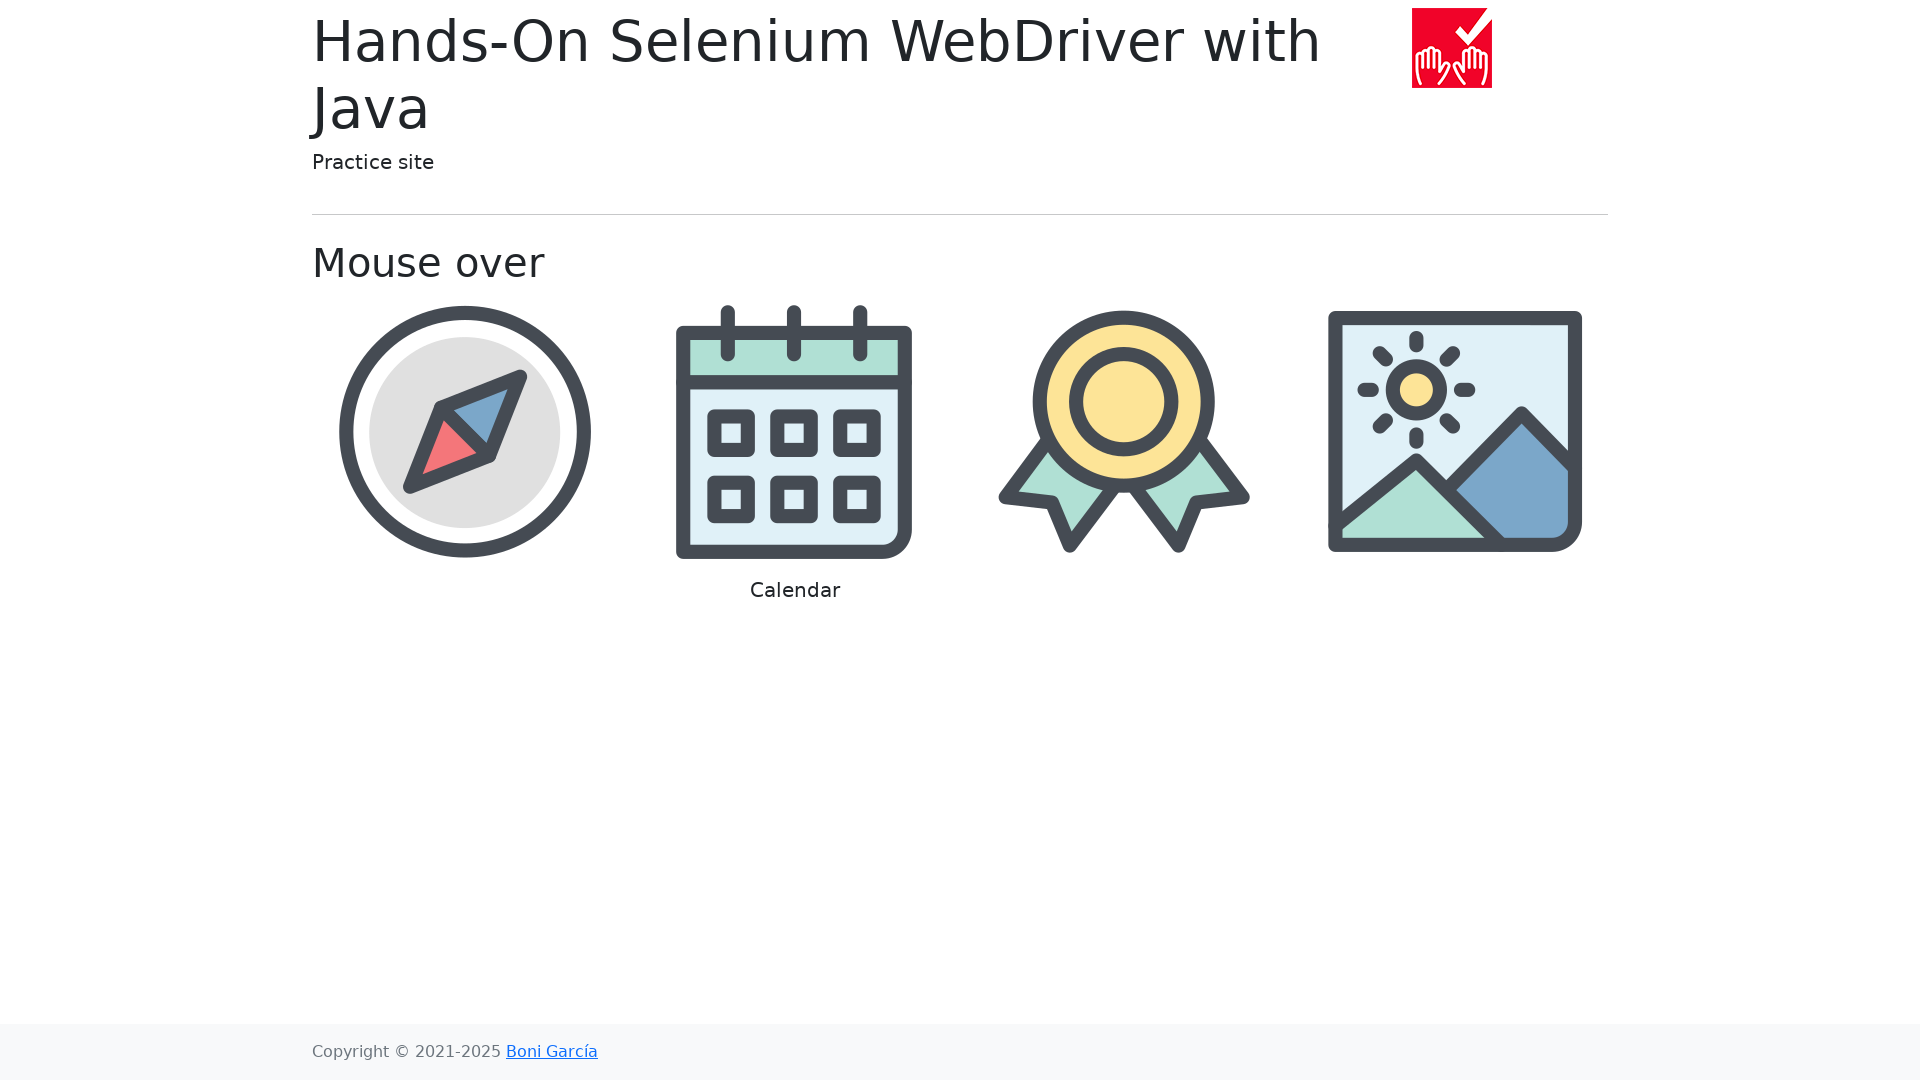

Hovered over award image at (1125, 431) on //img[@src='img/award.png']
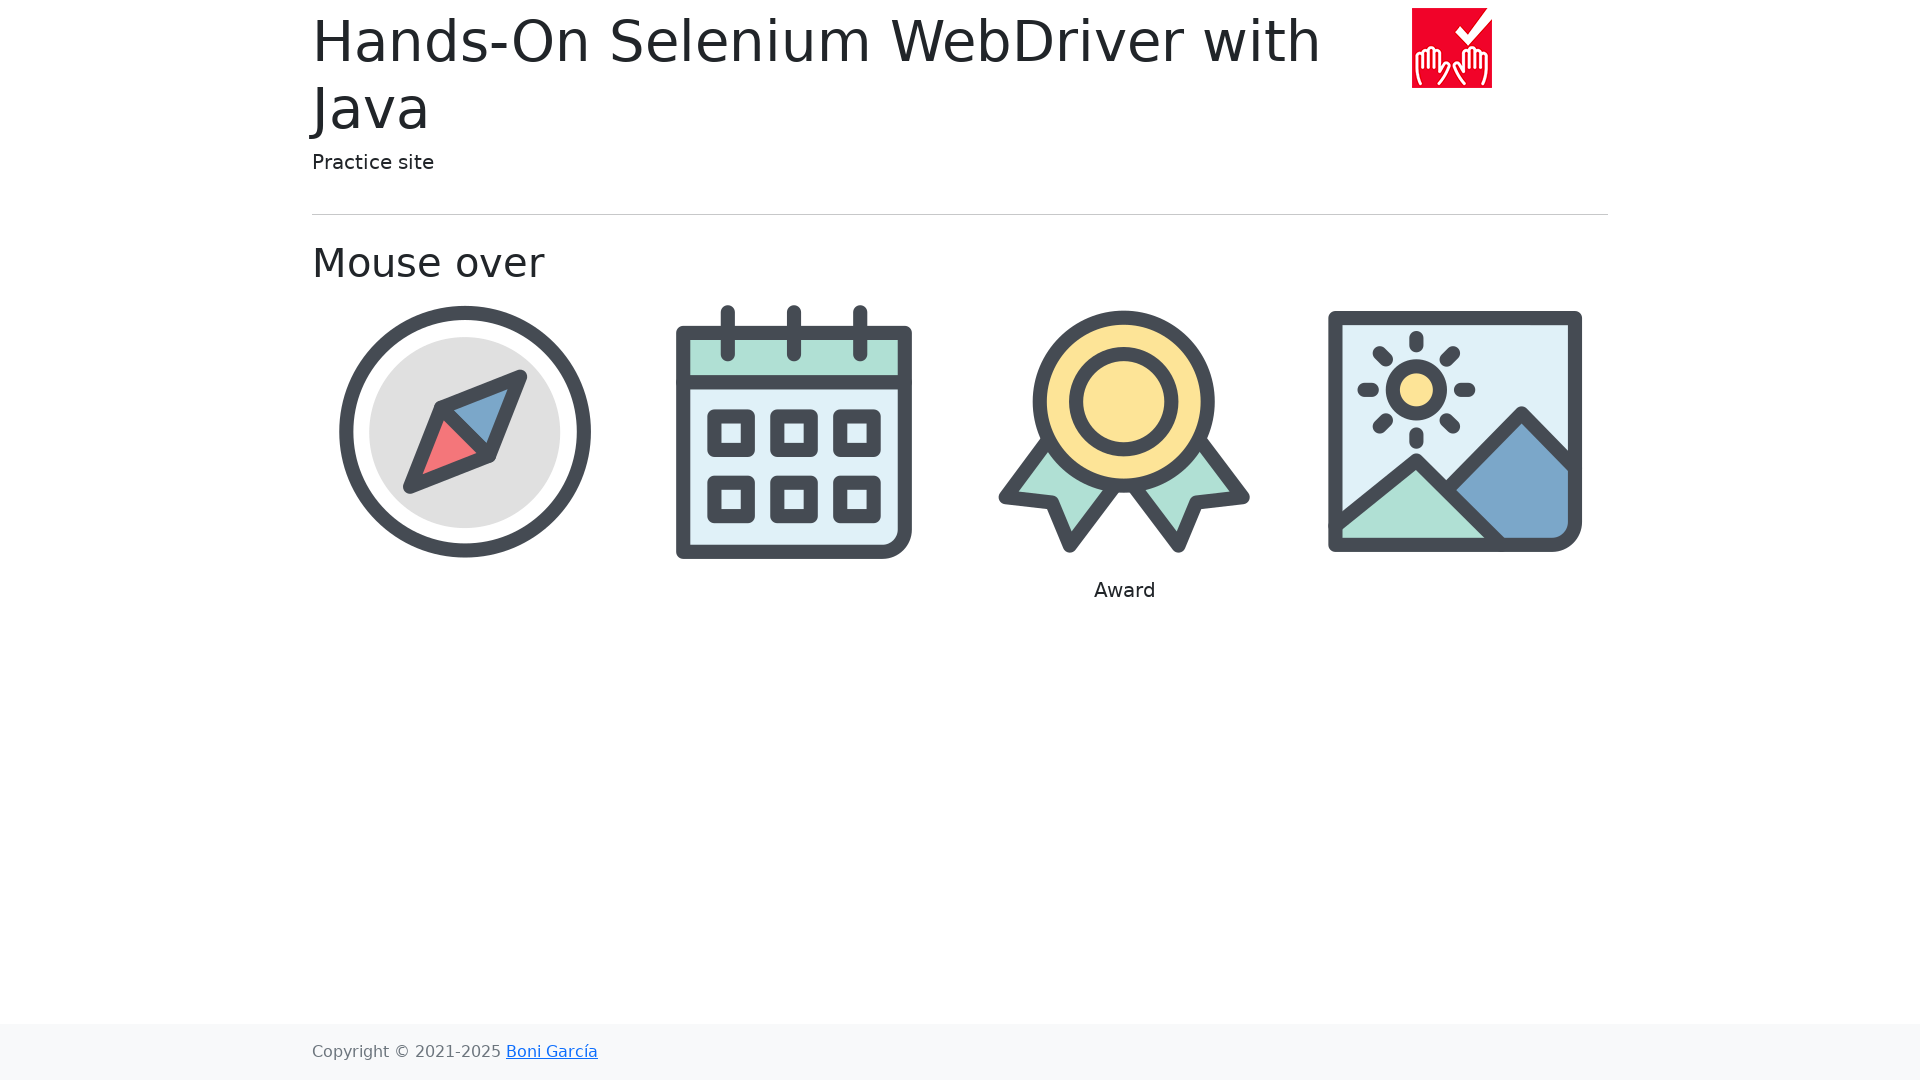

Waited for award caption to appear
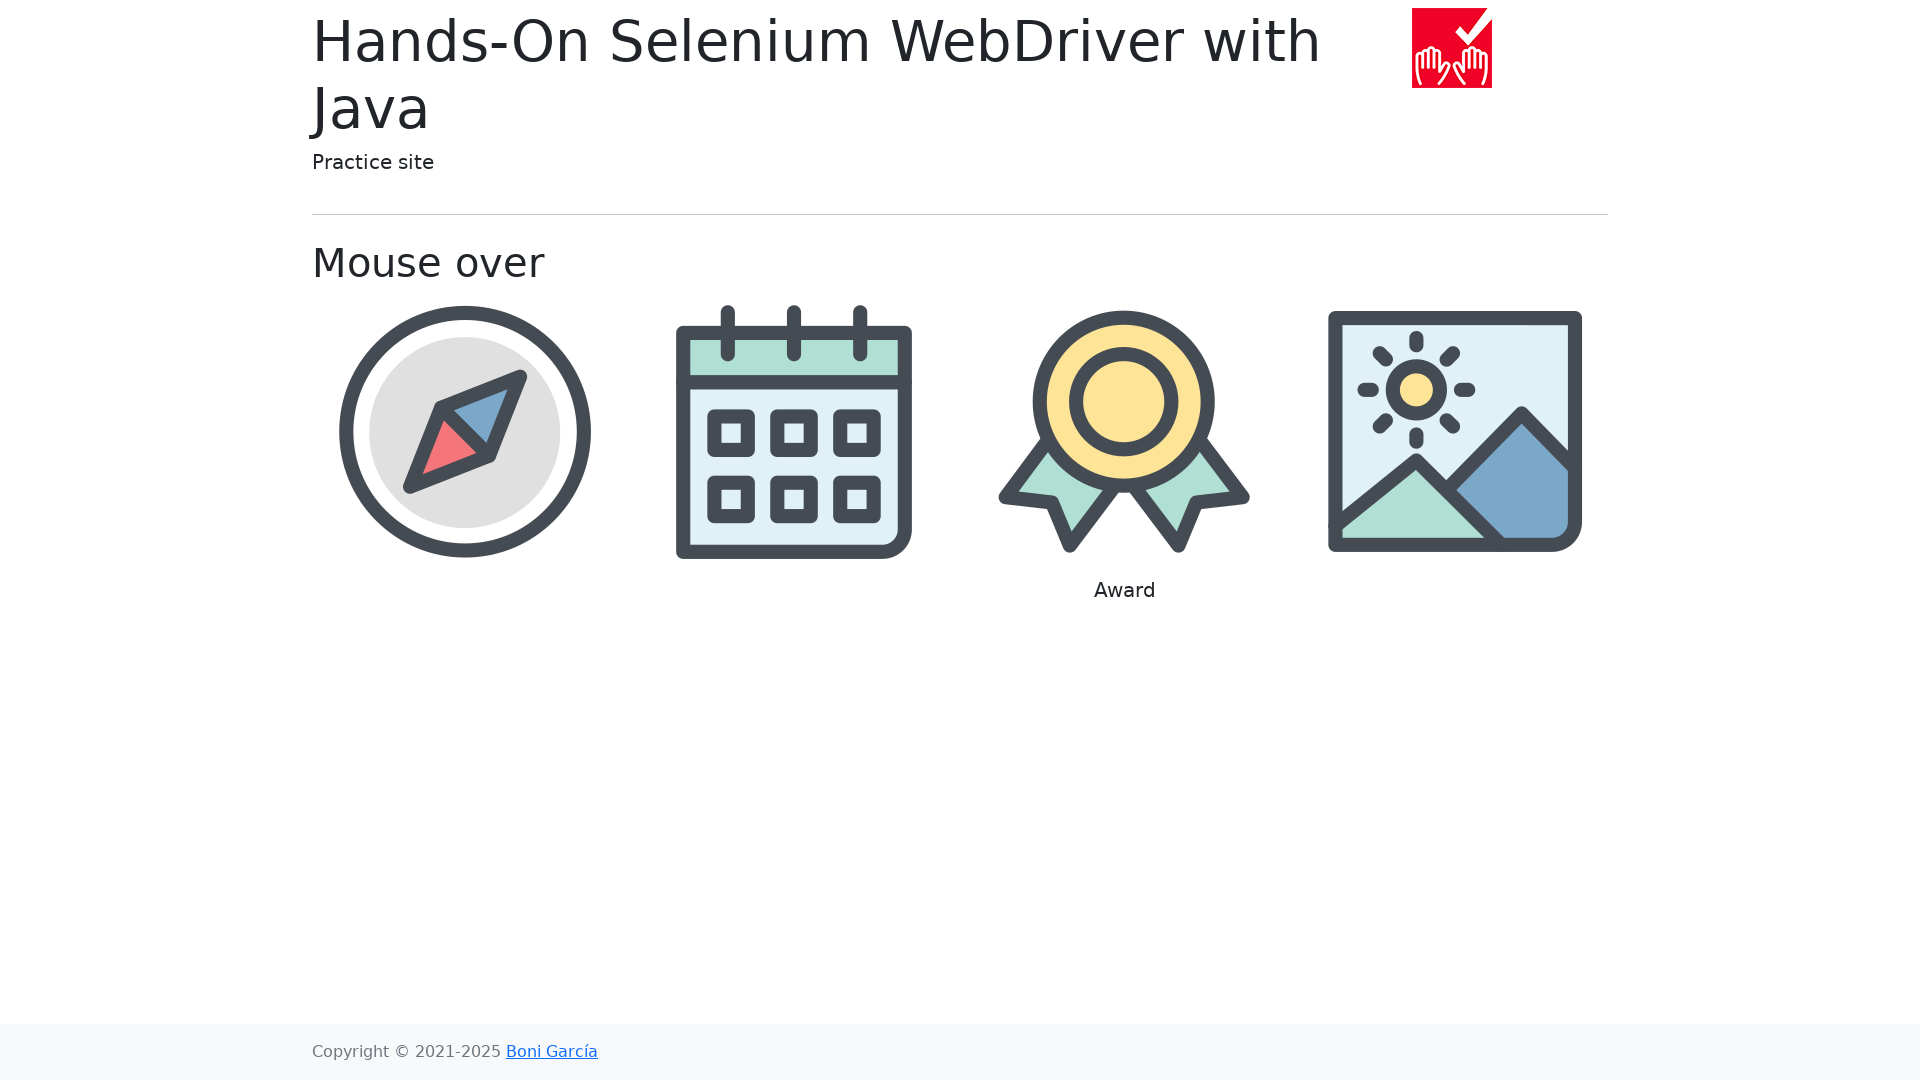

Hovered over landscape image at (1455, 431) on //img[@src='img/landscape.png']
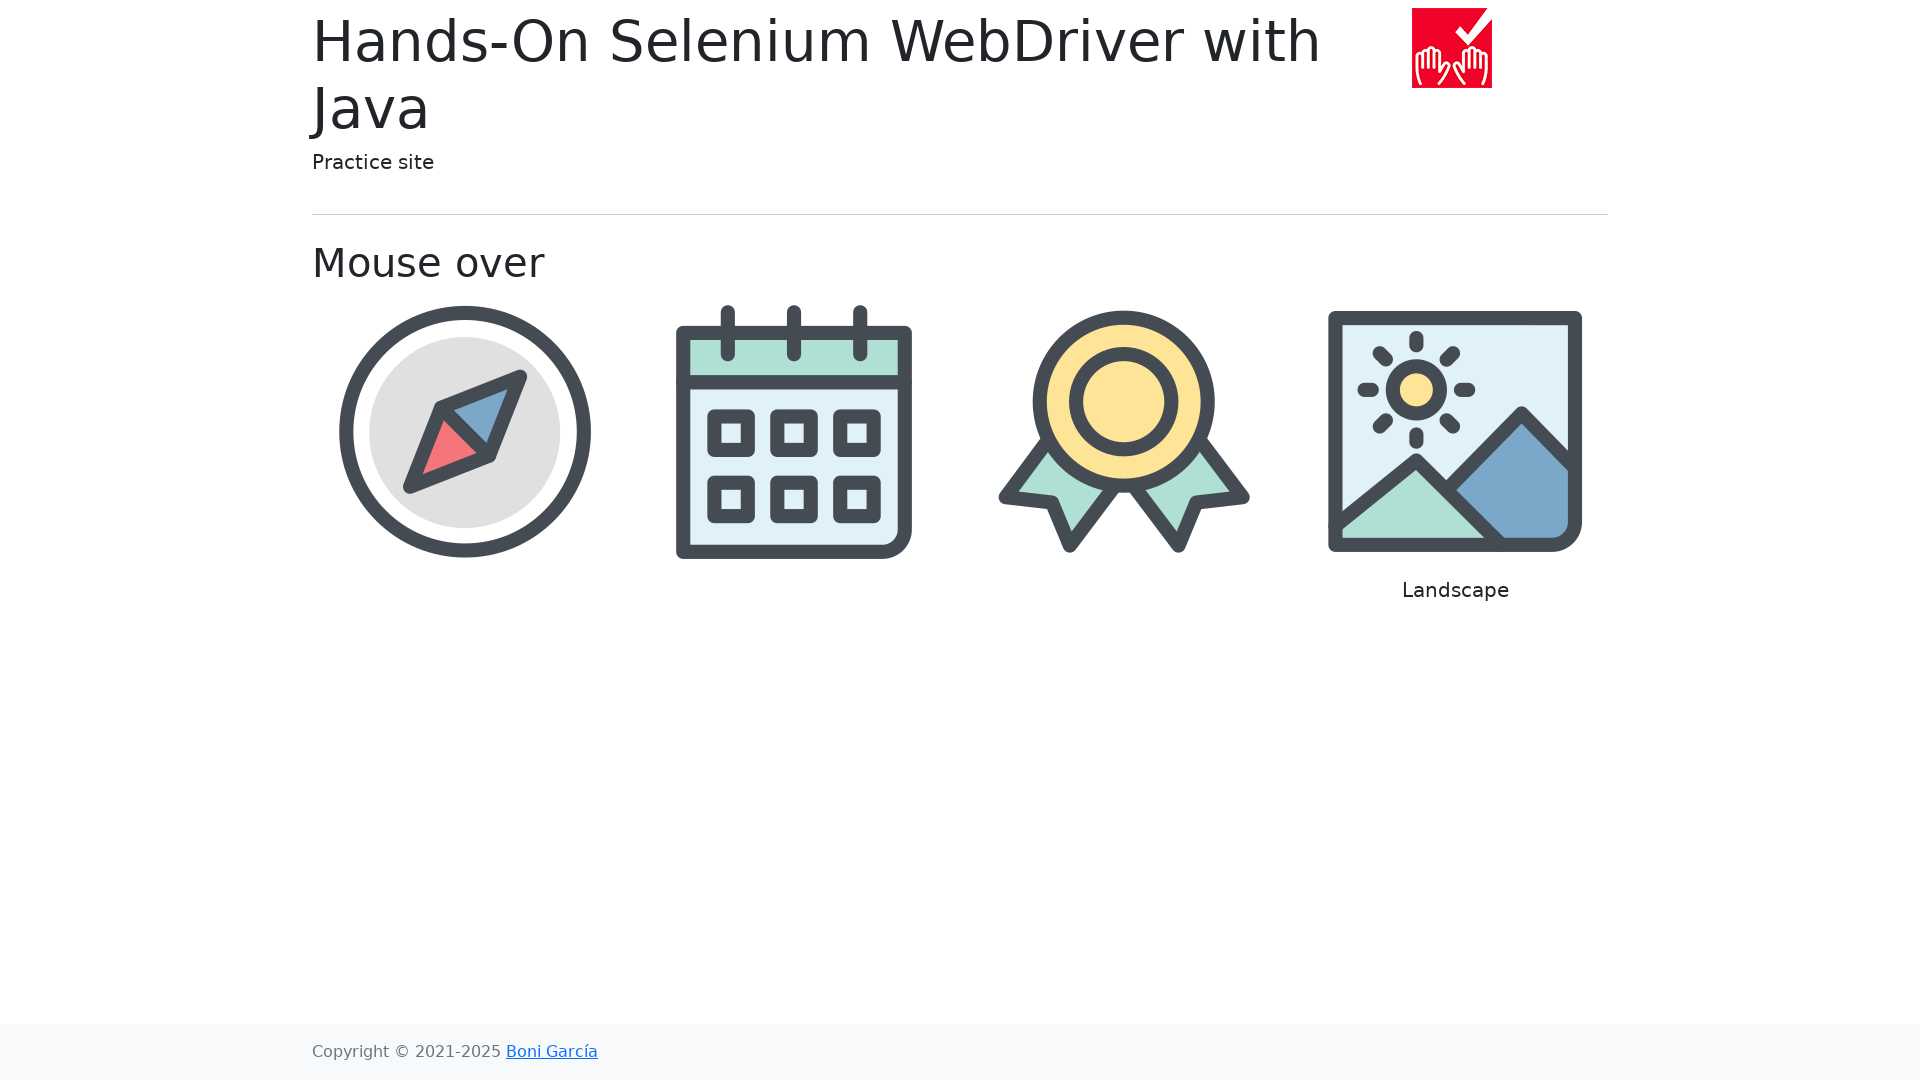

Waited for landscape caption to appear
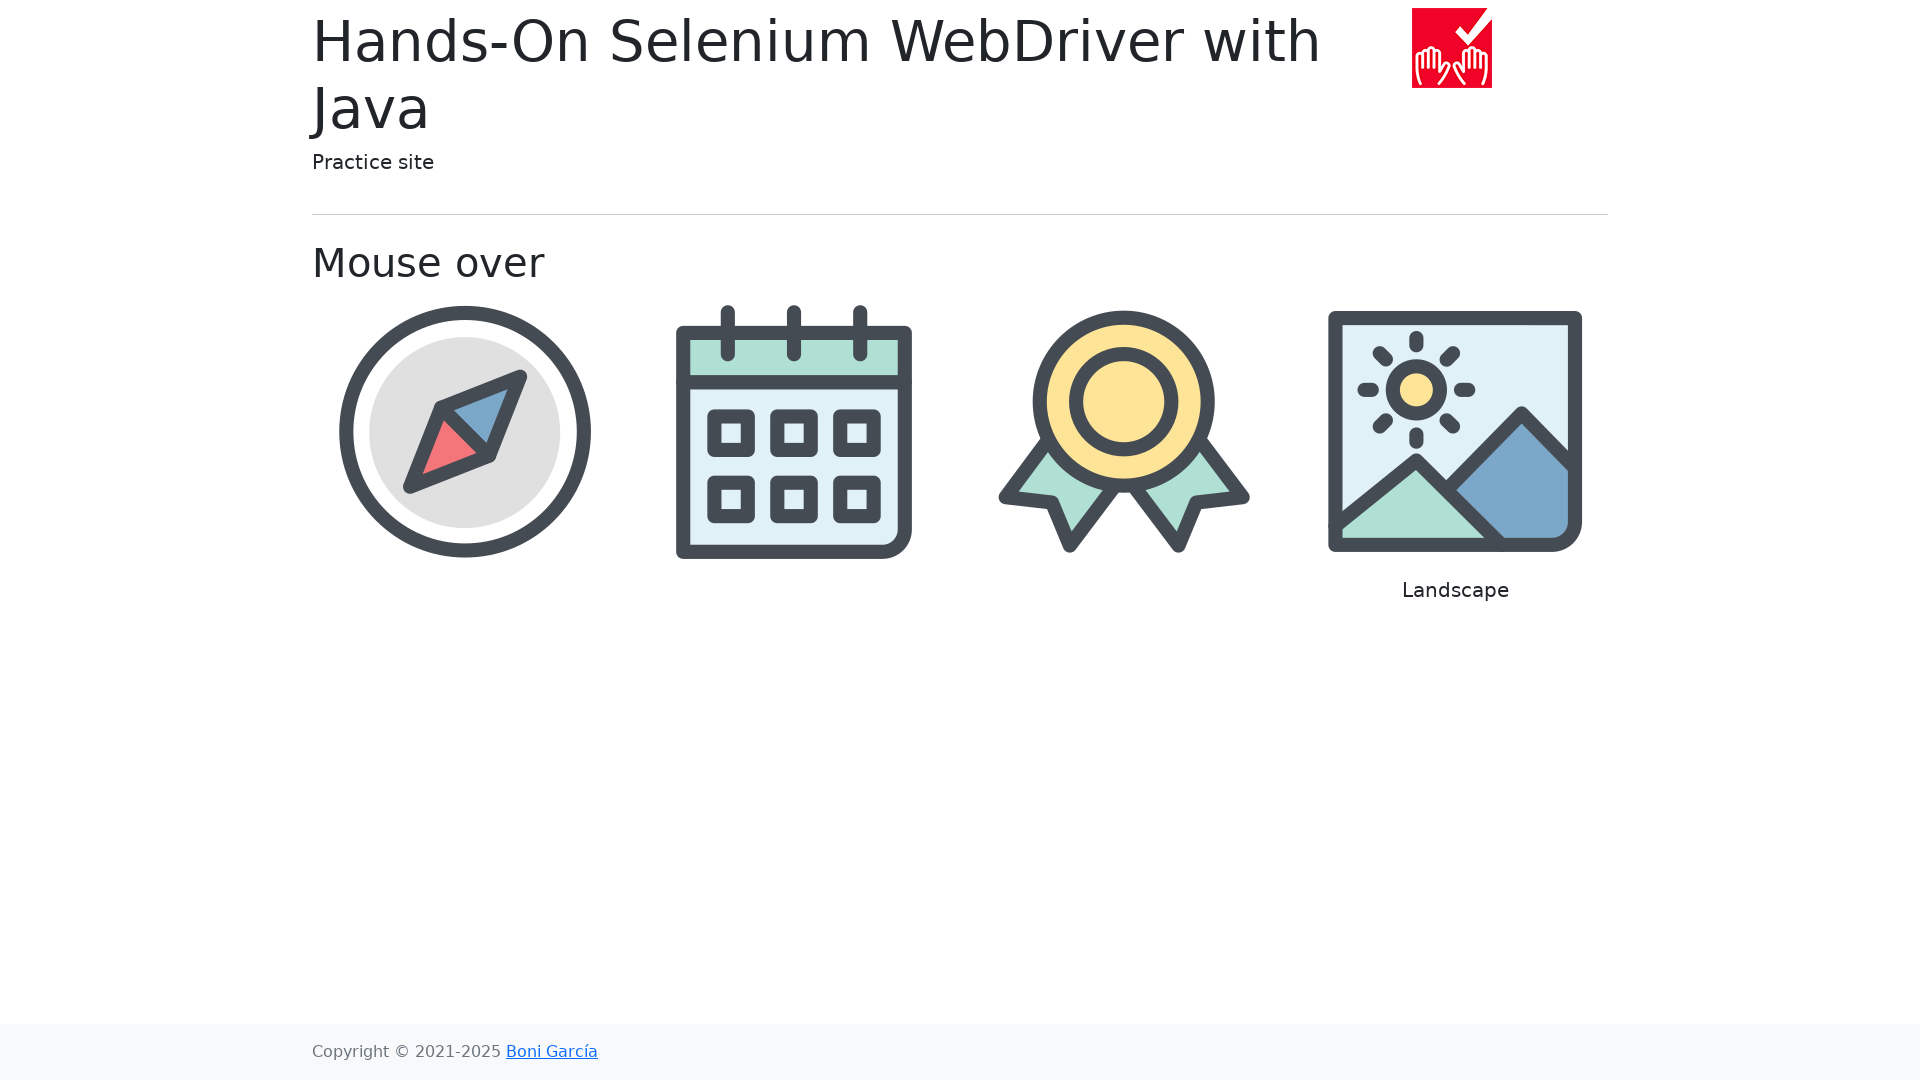

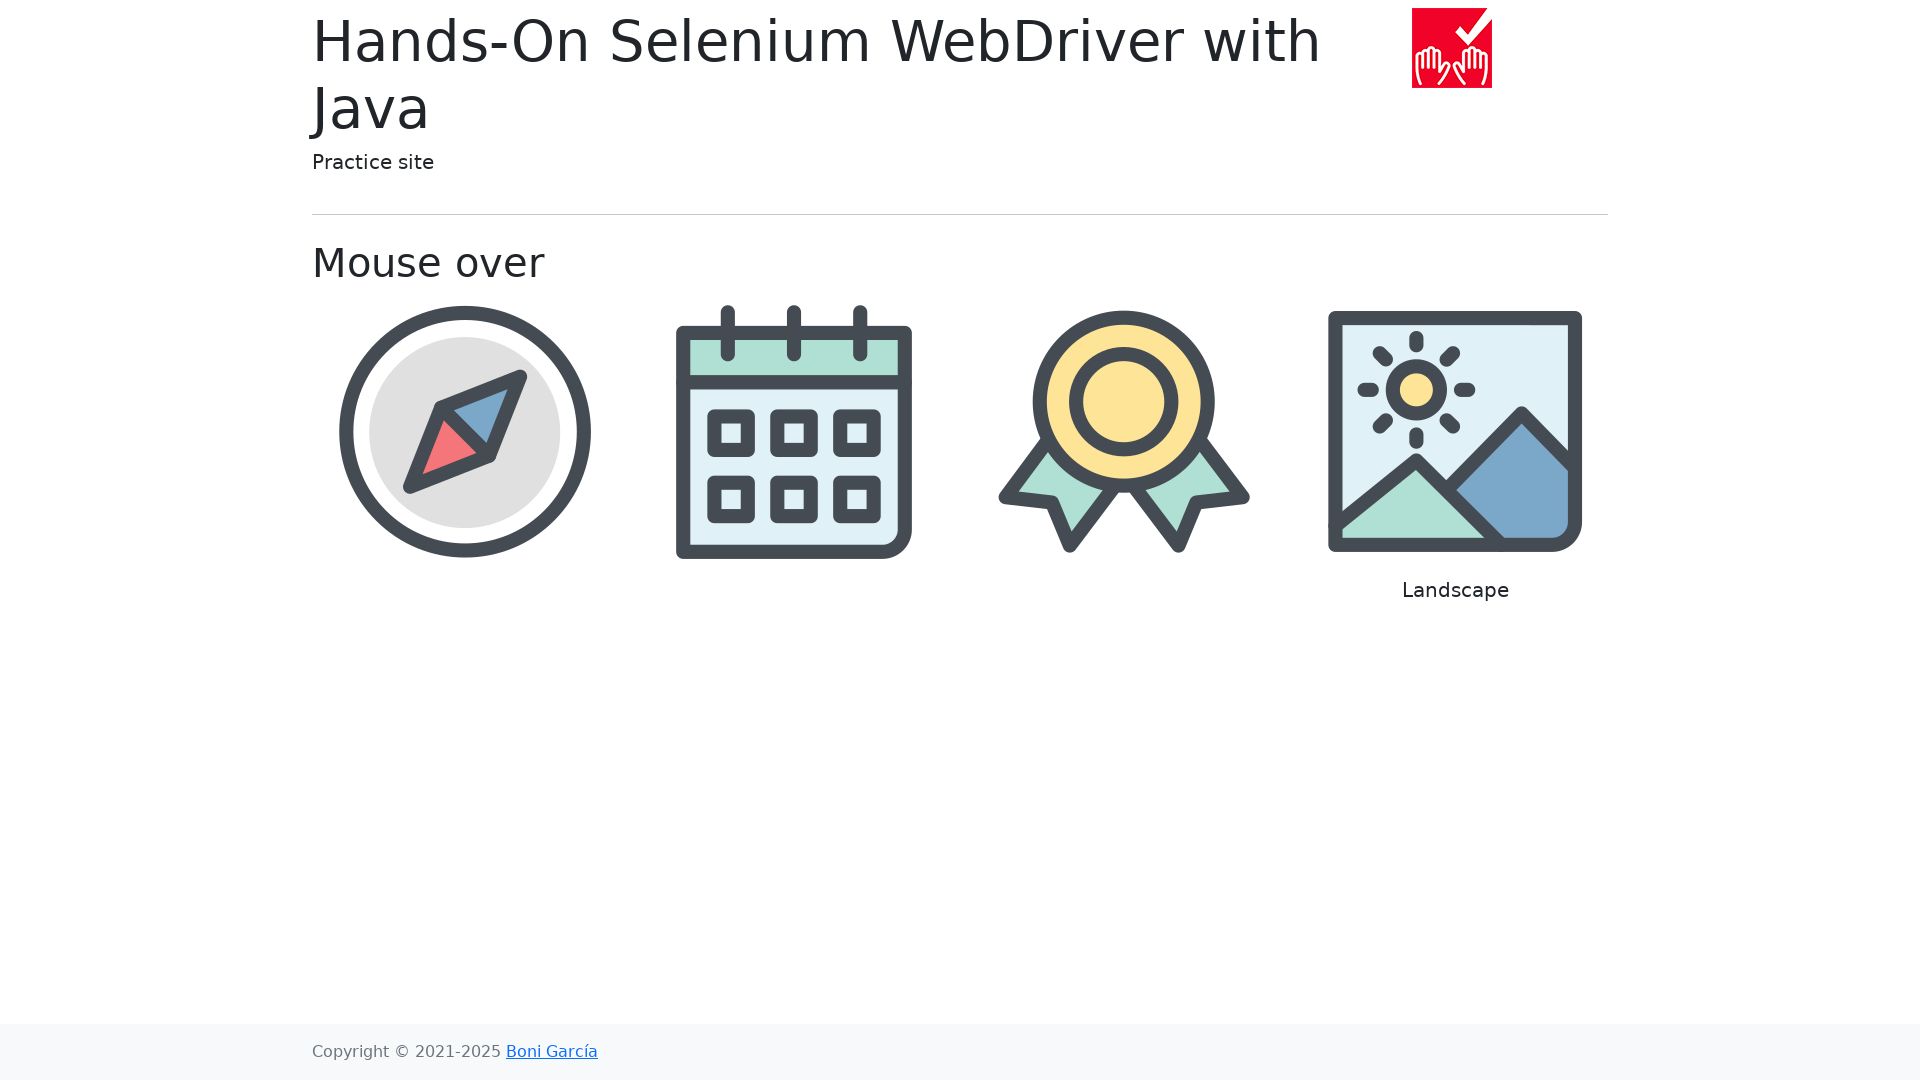